Tests clicking on a console log button and verifying the page responds to the interaction

Starting URL: https://www.selenium.dev/selenium/web/bidi/logEntryAdded.html

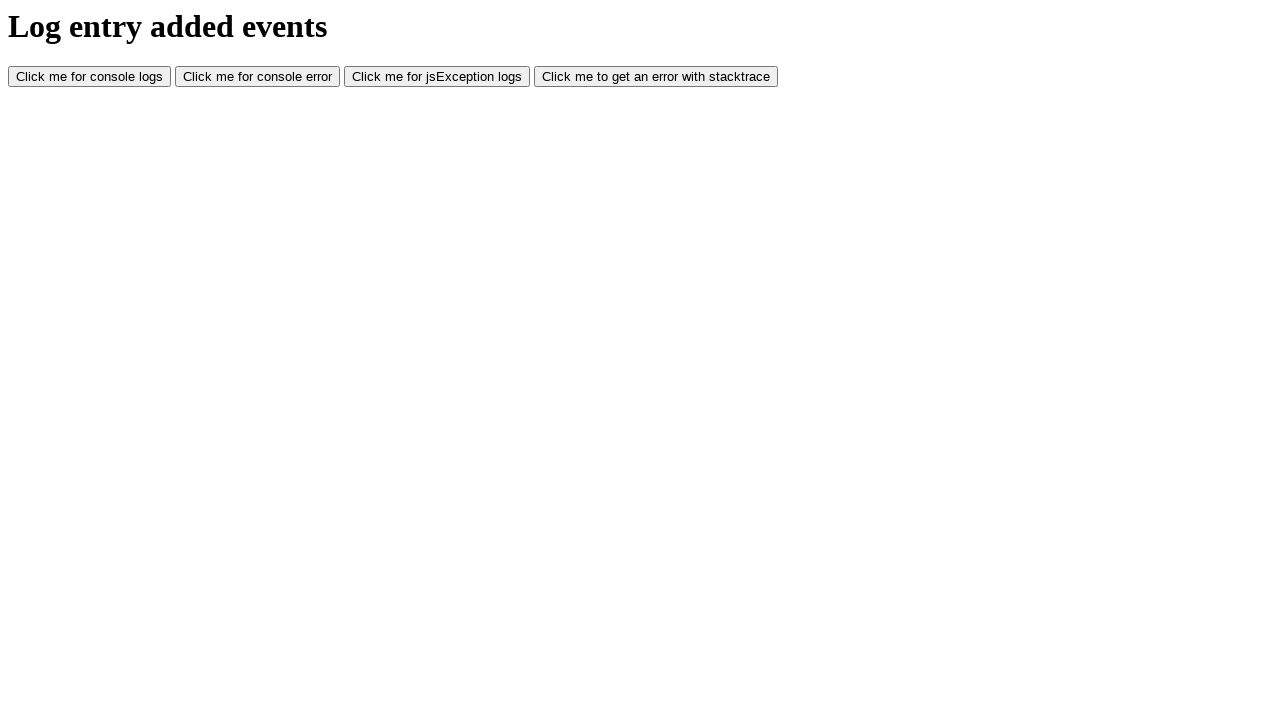

Navigated to console log test page
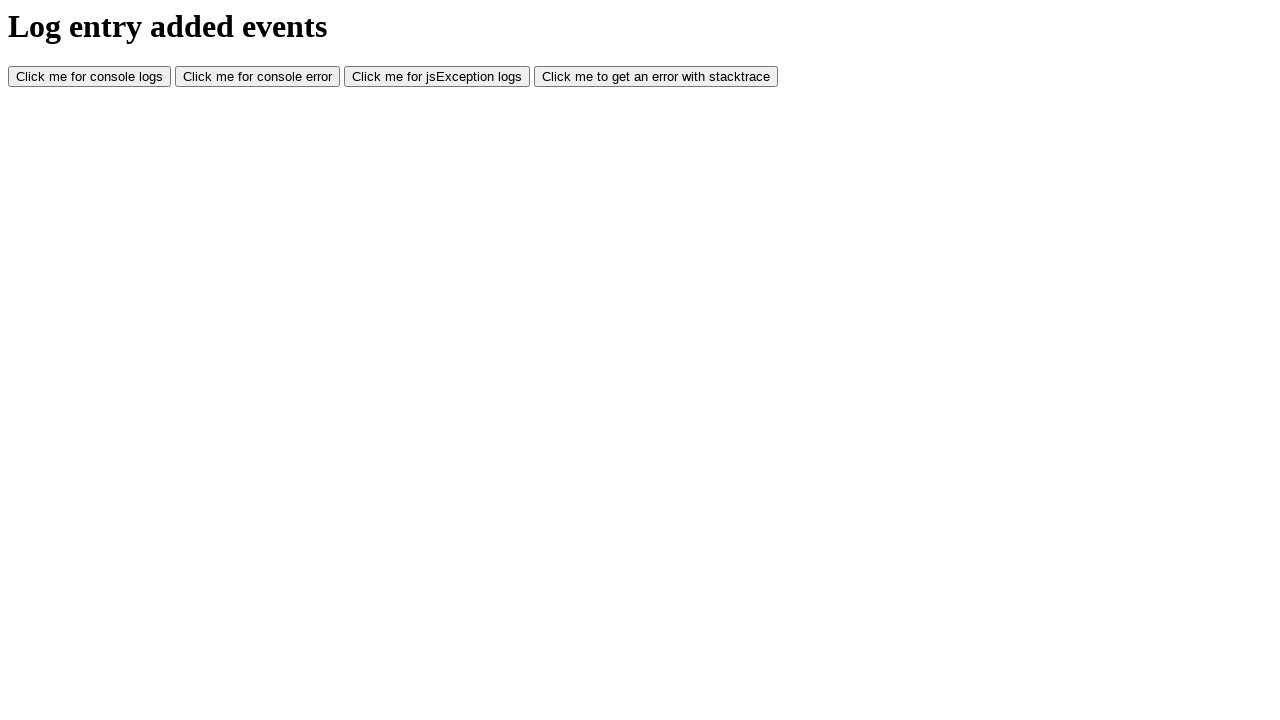

Clicked the console log button at (90, 77) on #consoleLog
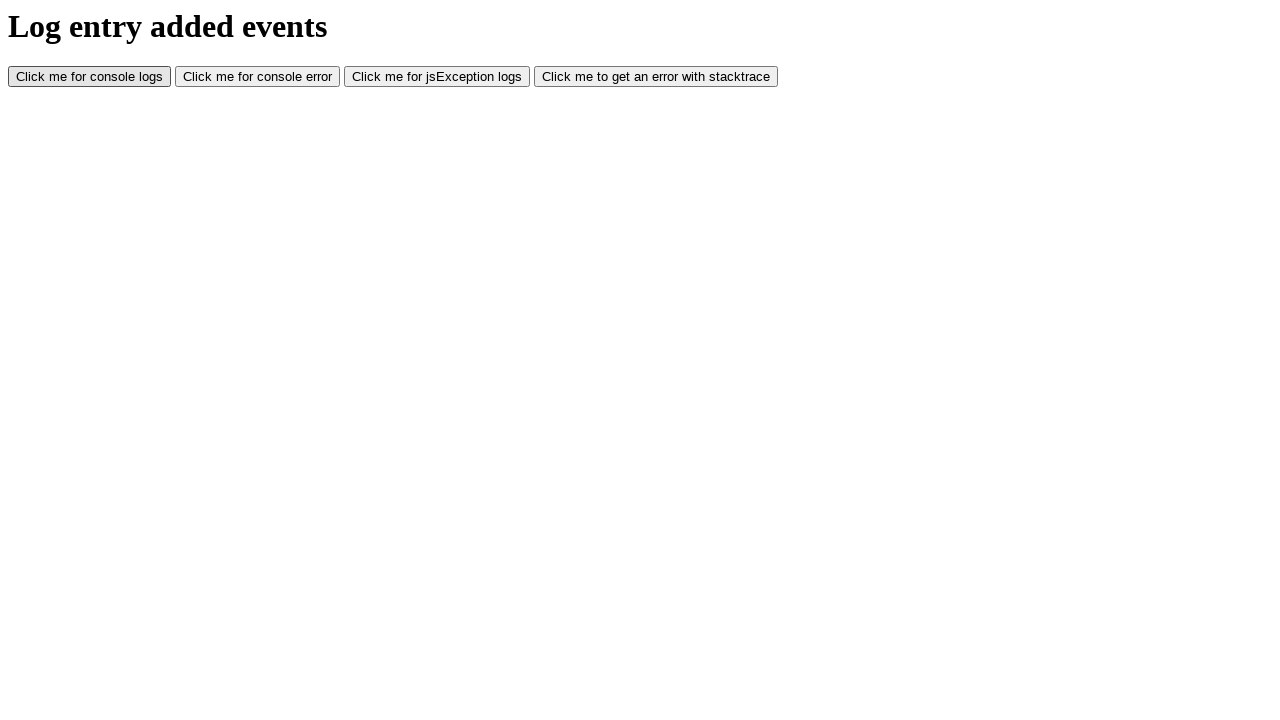

Waited 500ms for page response to console log action
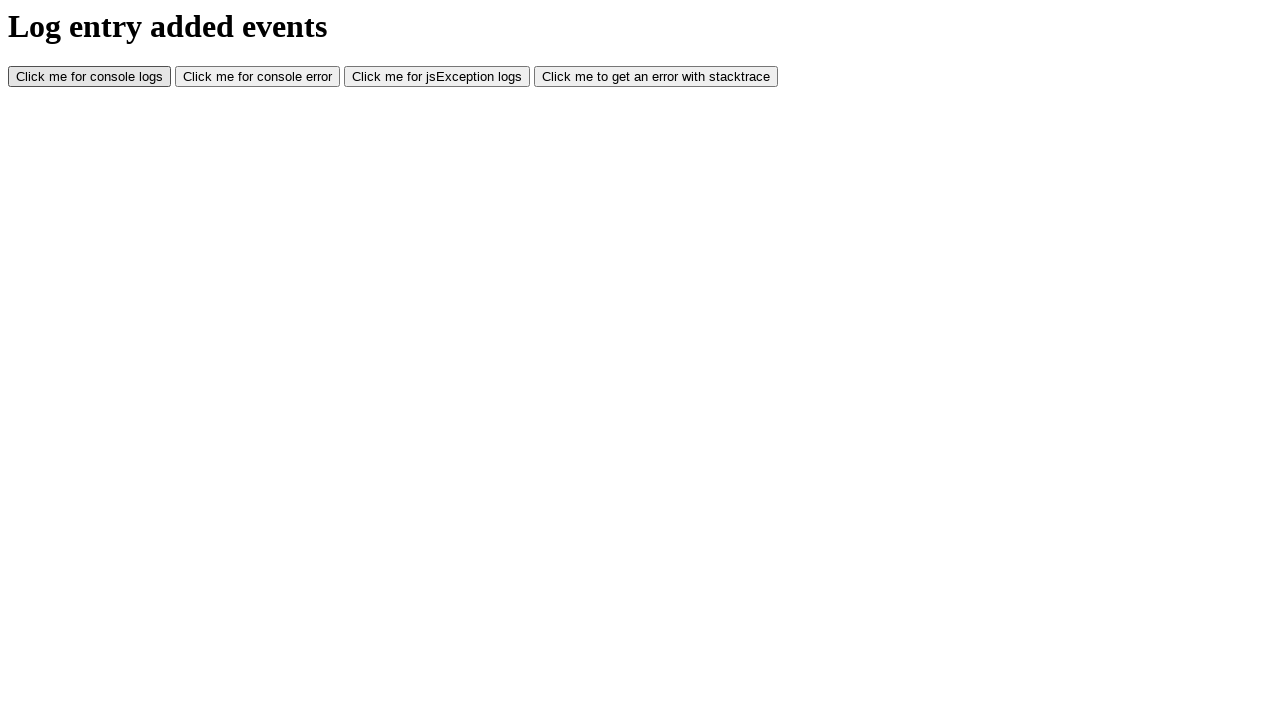

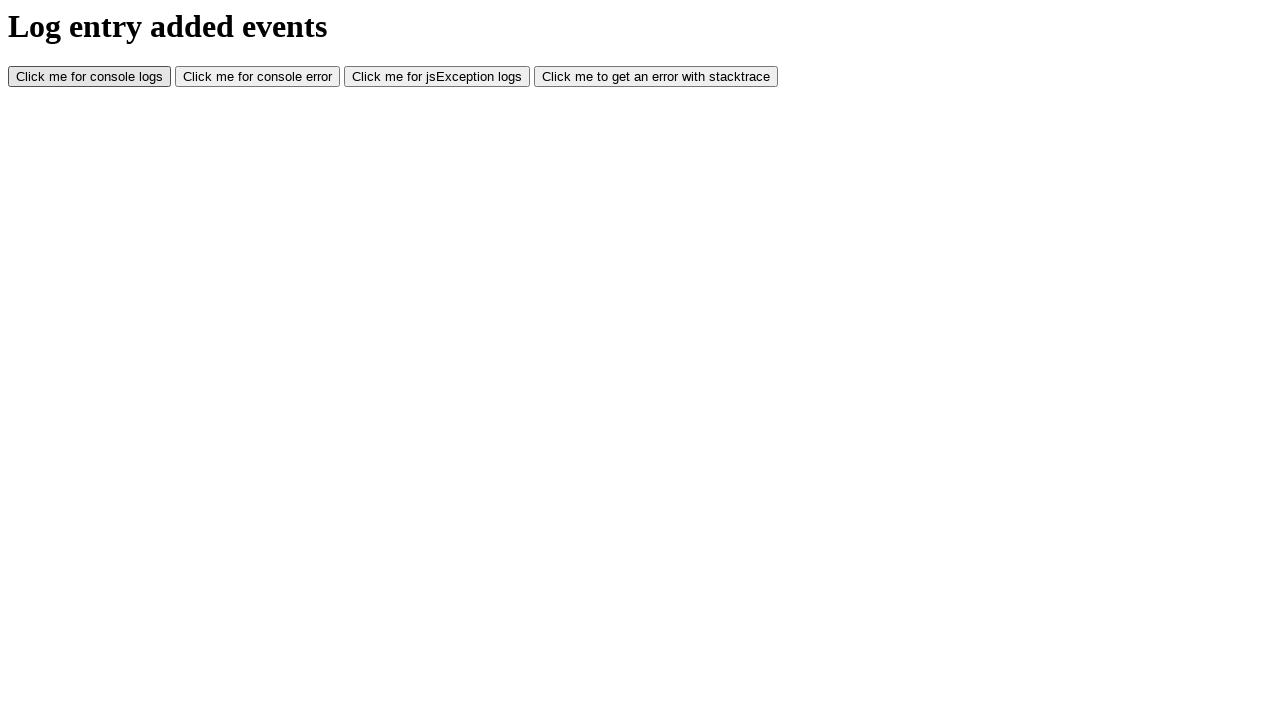